Navigates to a Filecoin miner address page on filfox.info and clicks through the different time period tabs (24 hours, 7 days, 30 days, 1 year) to view mining statistics for each period.

Starting URL: https://filfox.info/en/address/f01992032

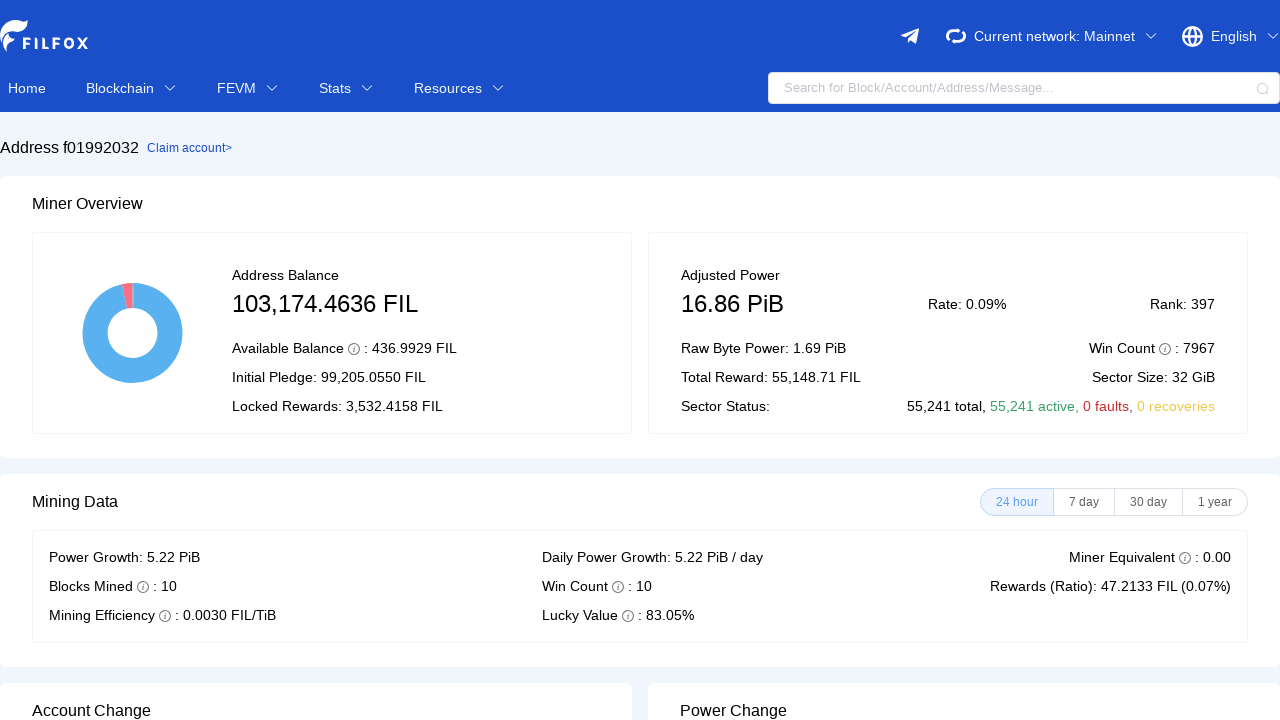

Navigated to Filecoin miner address page on filfox.info
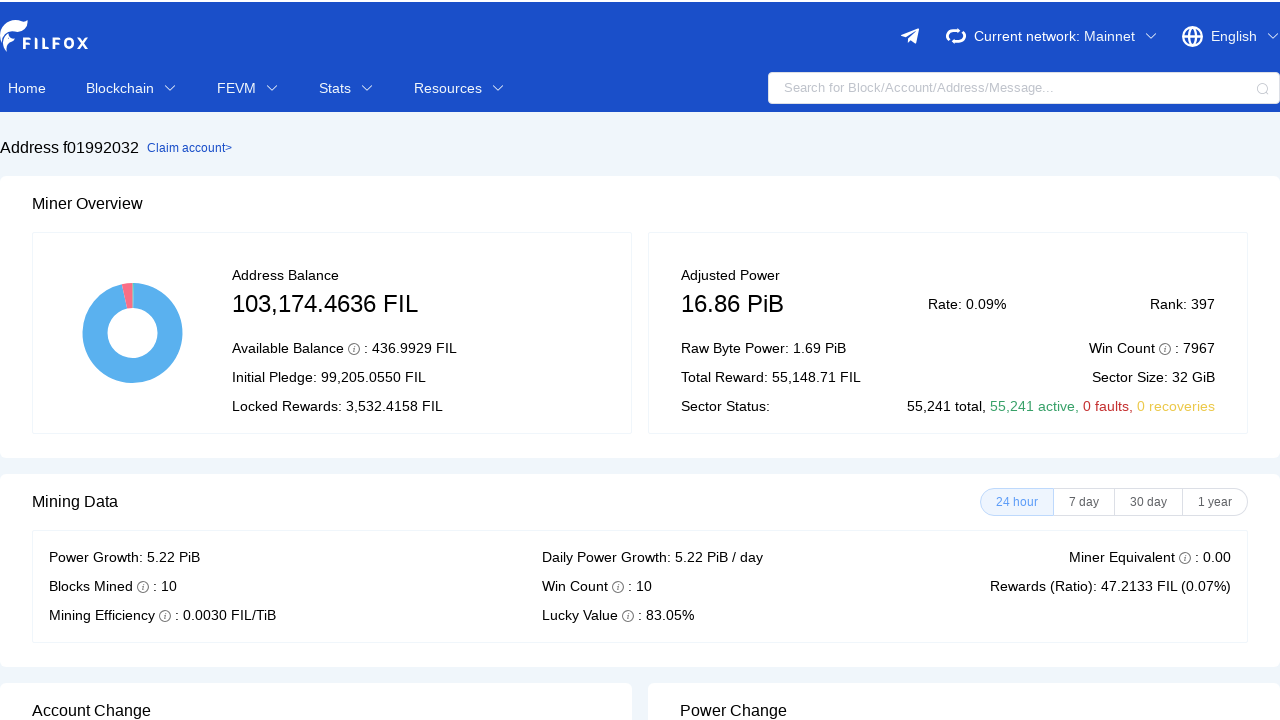

Waited for page content to load
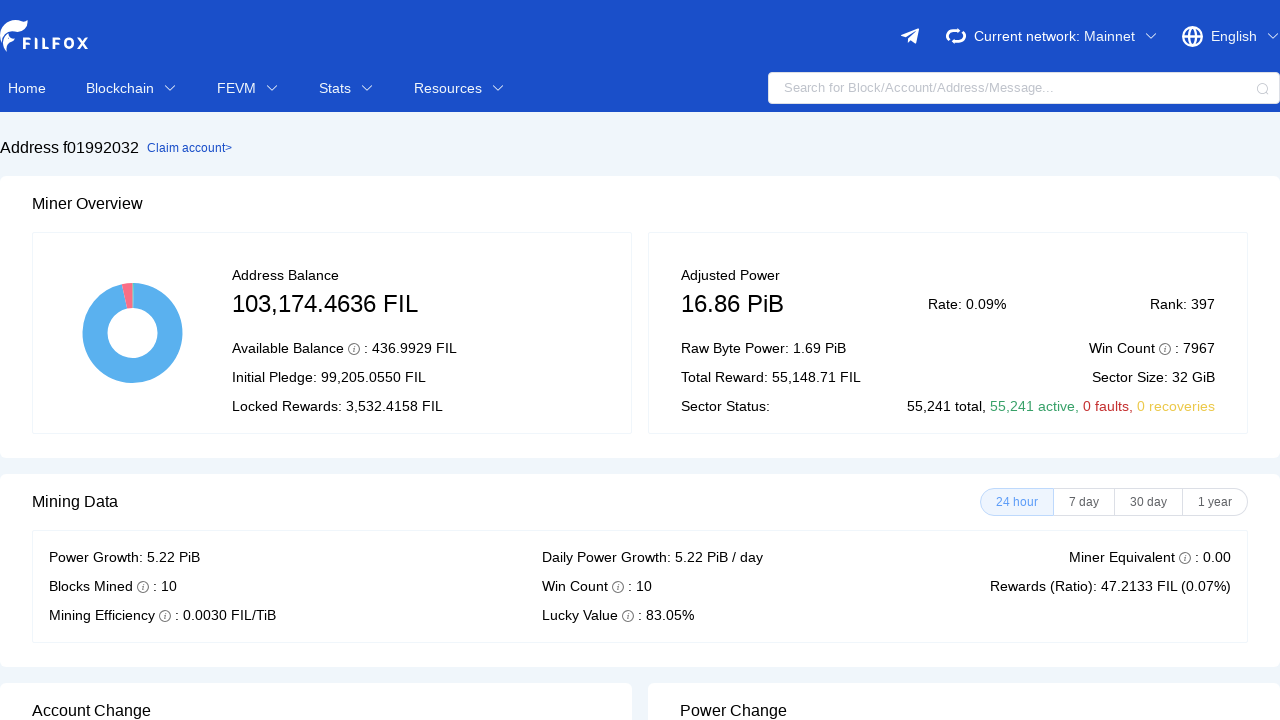

Clicked on 24 hours tab to view daily mining statistics at (1017, 502) on xpath=//*[@id="__layout"]/div/div[1]/div[1]/div/div[4]/div[1]/div/div/label[1]
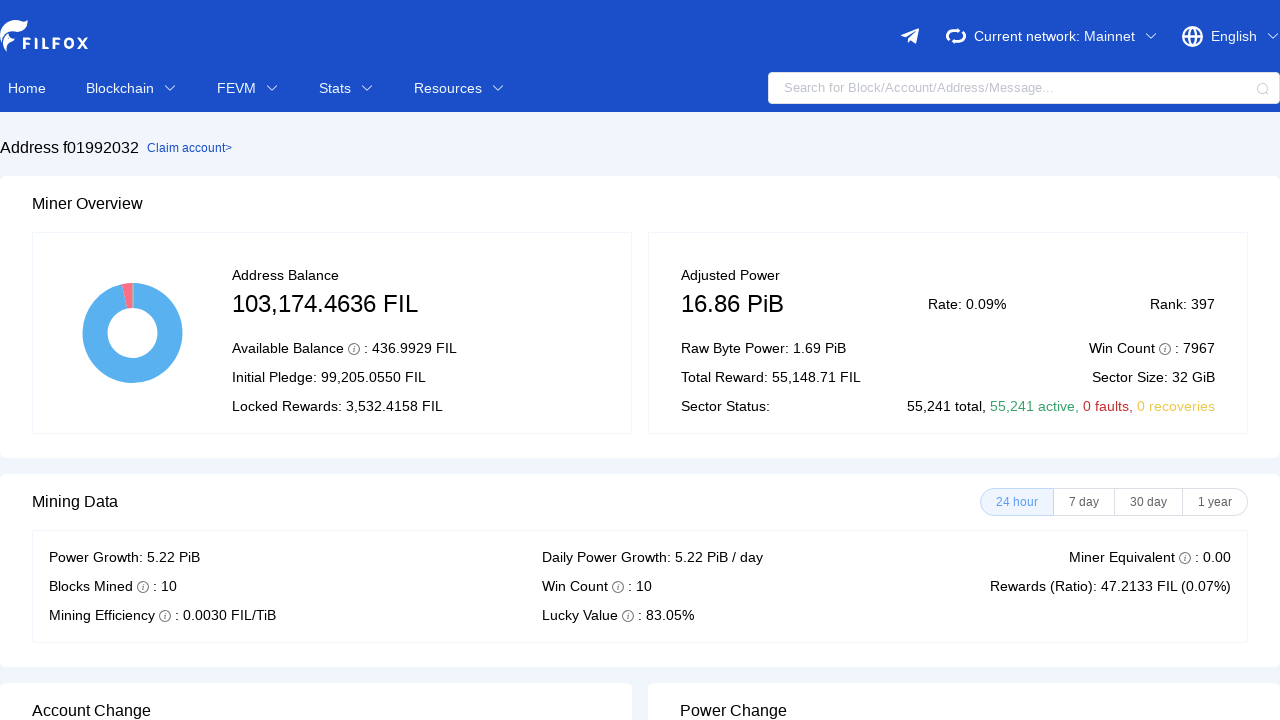

Waited for 24 hours tab content to load
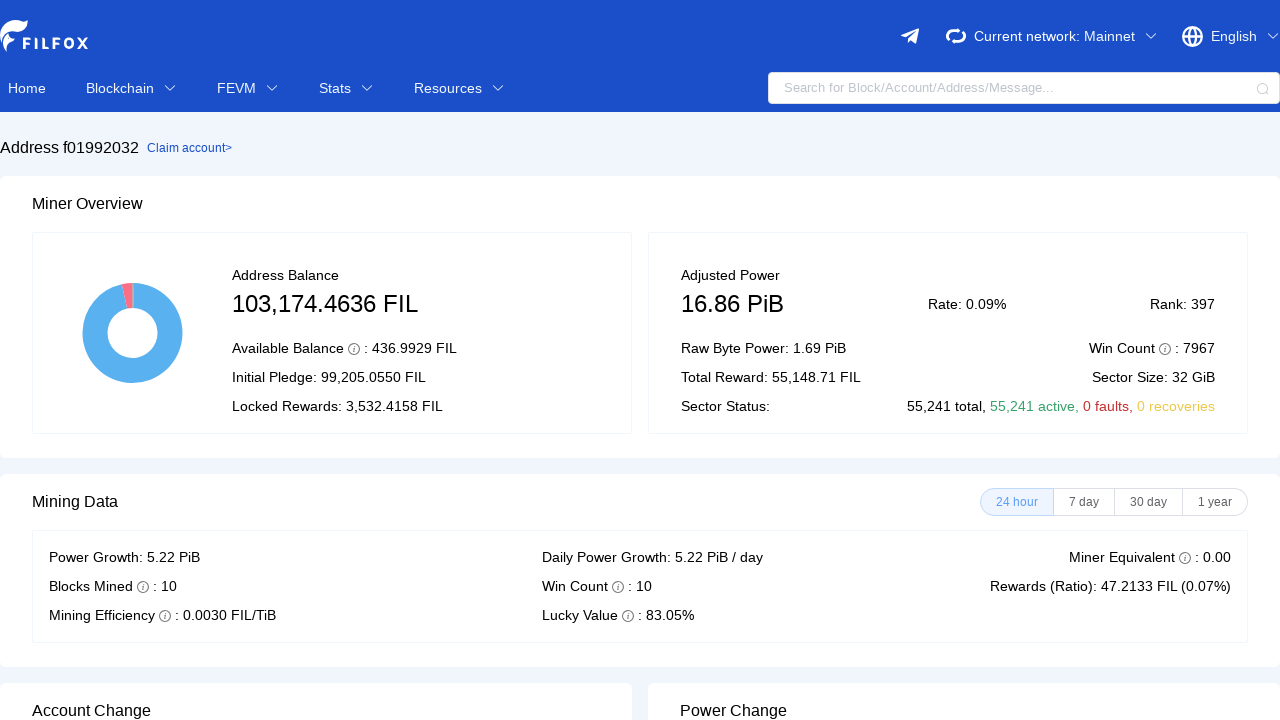

Waited additional time for 24 hours tab to fully render
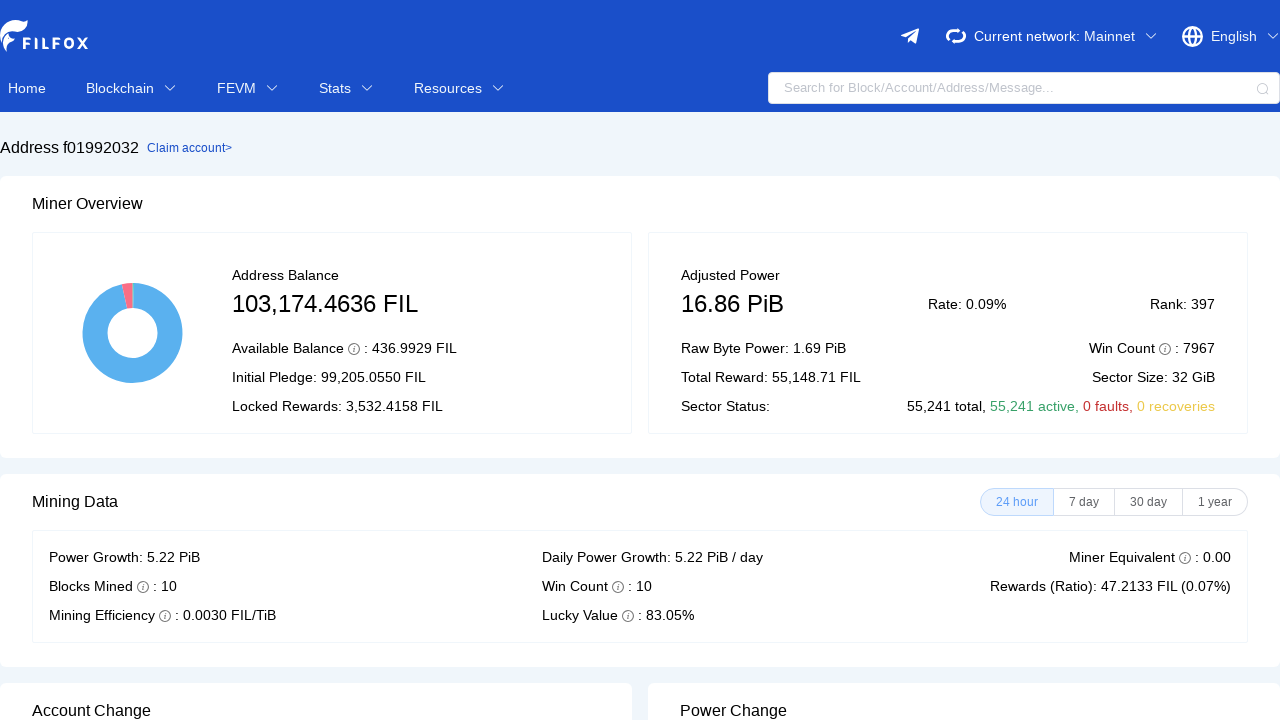

Clicked on 7 days tab to view weekly mining statistics at (1084, 502) on xpath=//*[@id="__layout"]/div/div[1]/div[1]/div/div[4]/div[1]/div/div/label[2]
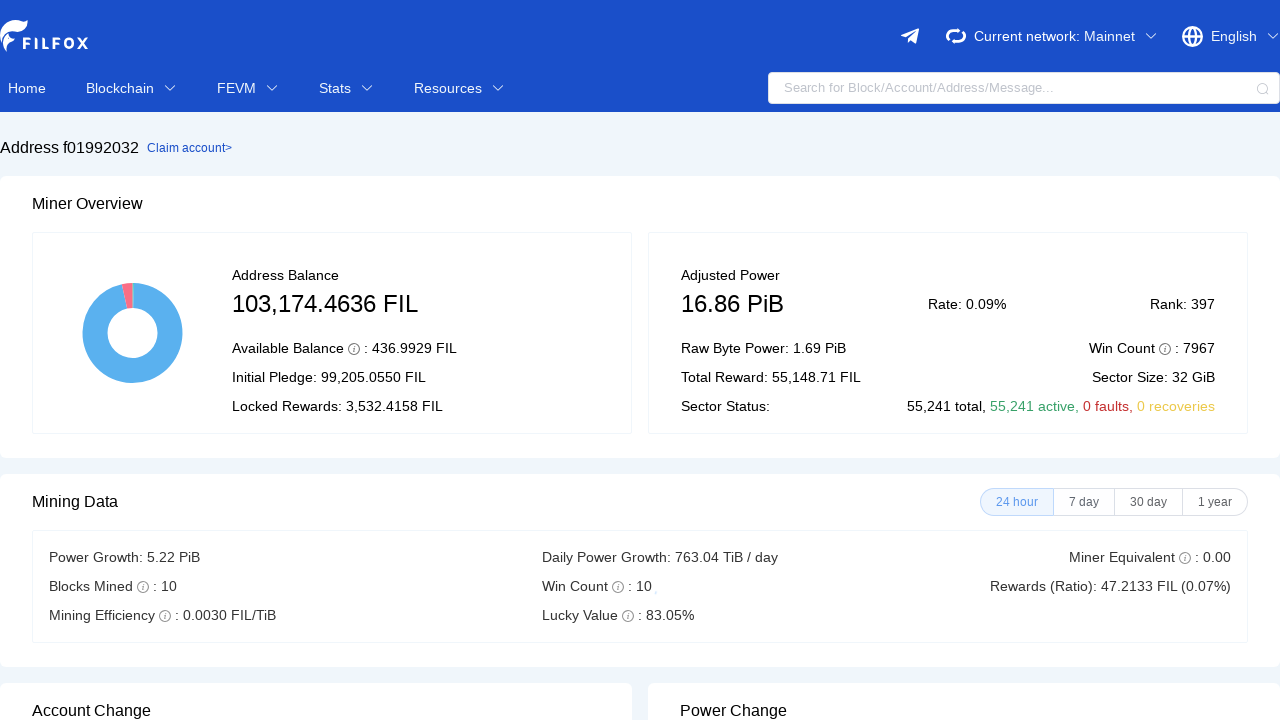

Waited for 7 days tab content to load
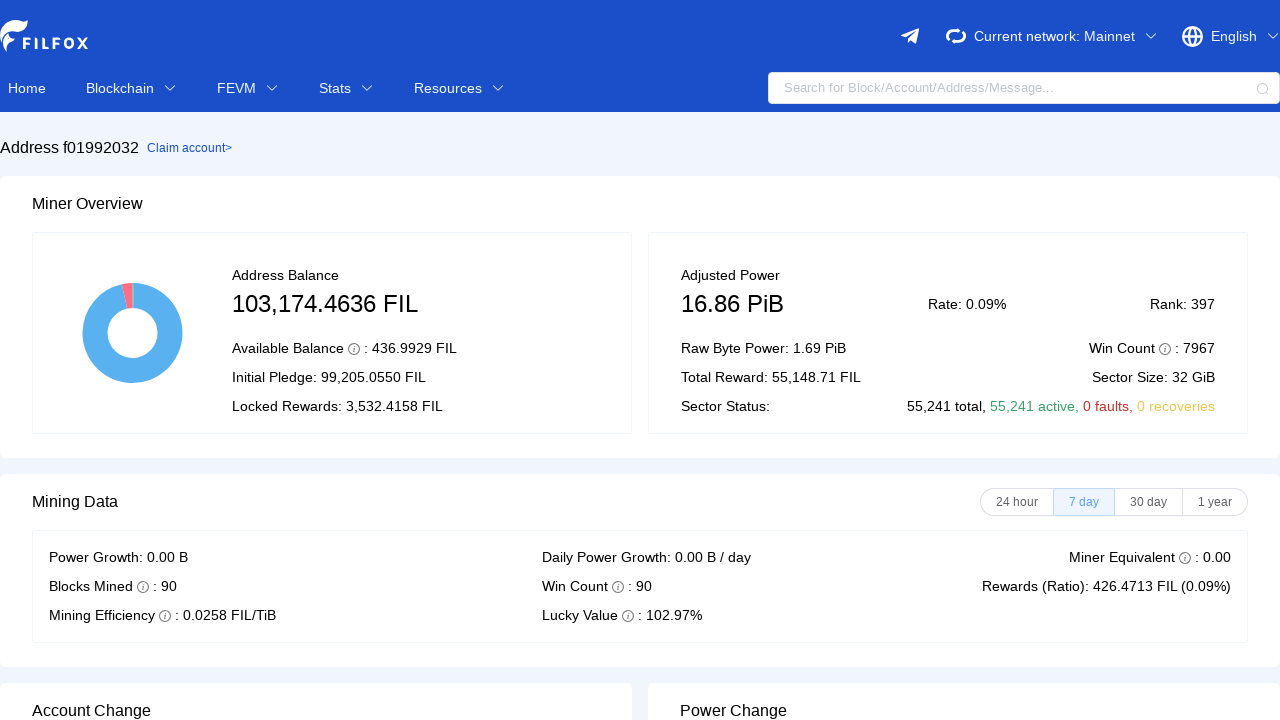

Clicked on 30 days tab to view monthly mining statistics at (1149, 502) on xpath=//*[@id="__layout"]/div/div[1]/div[1]/div/div[4]/div[1]/div/div/label[3]
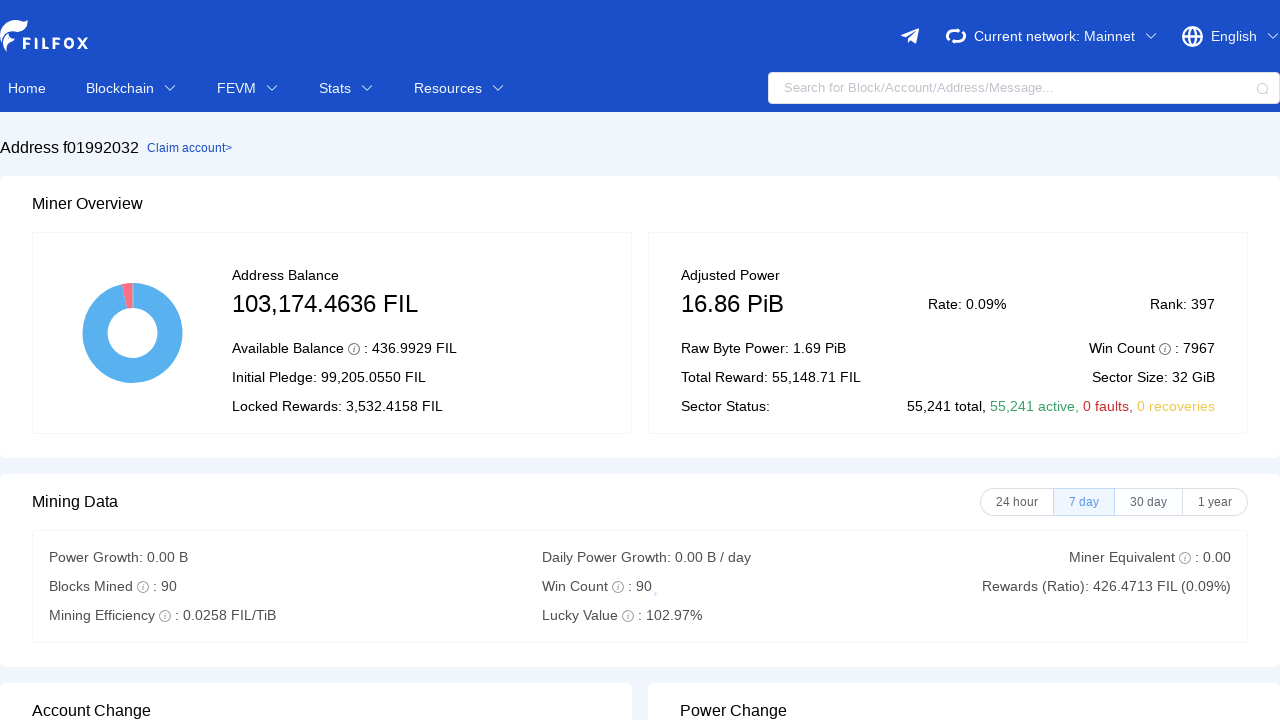

Waited for 30 days tab content to load
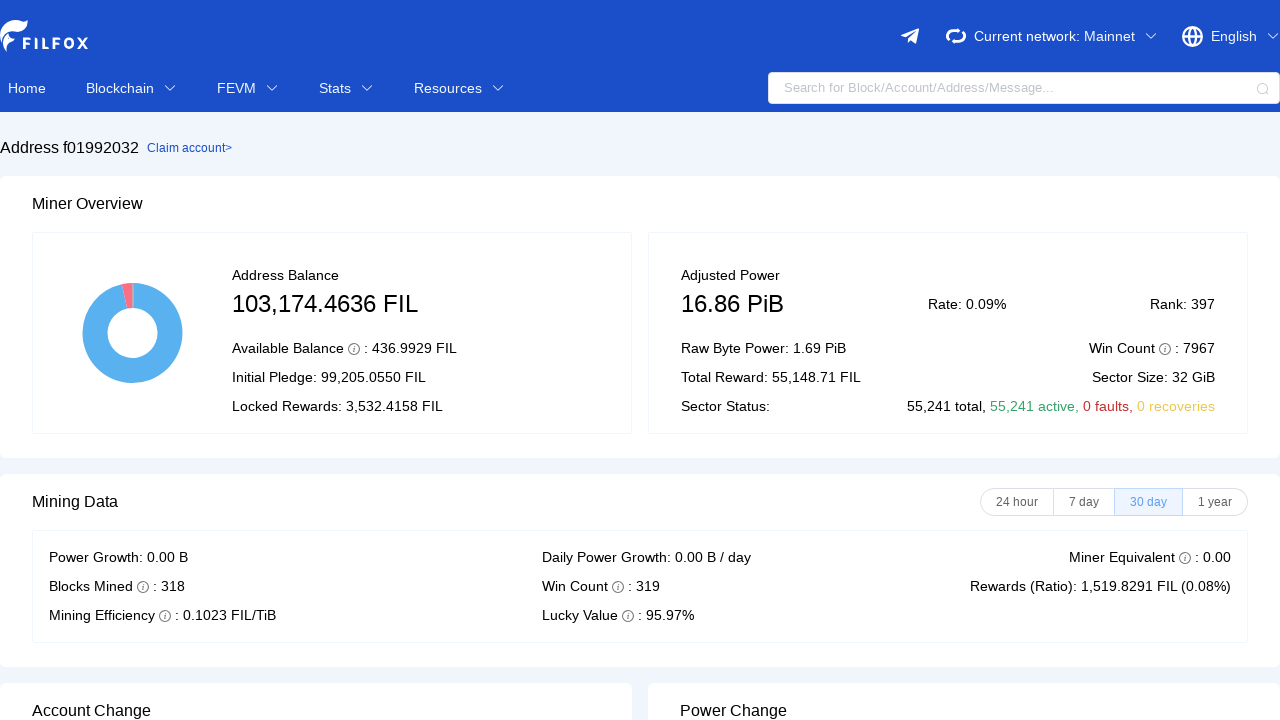

Clicked on 1 year tab to view yearly mining statistics at (1216, 502) on xpath=//*[@id="__layout"]/div/div[1]/div[1]/div/div[4]/div[1]/div/div/label[4]
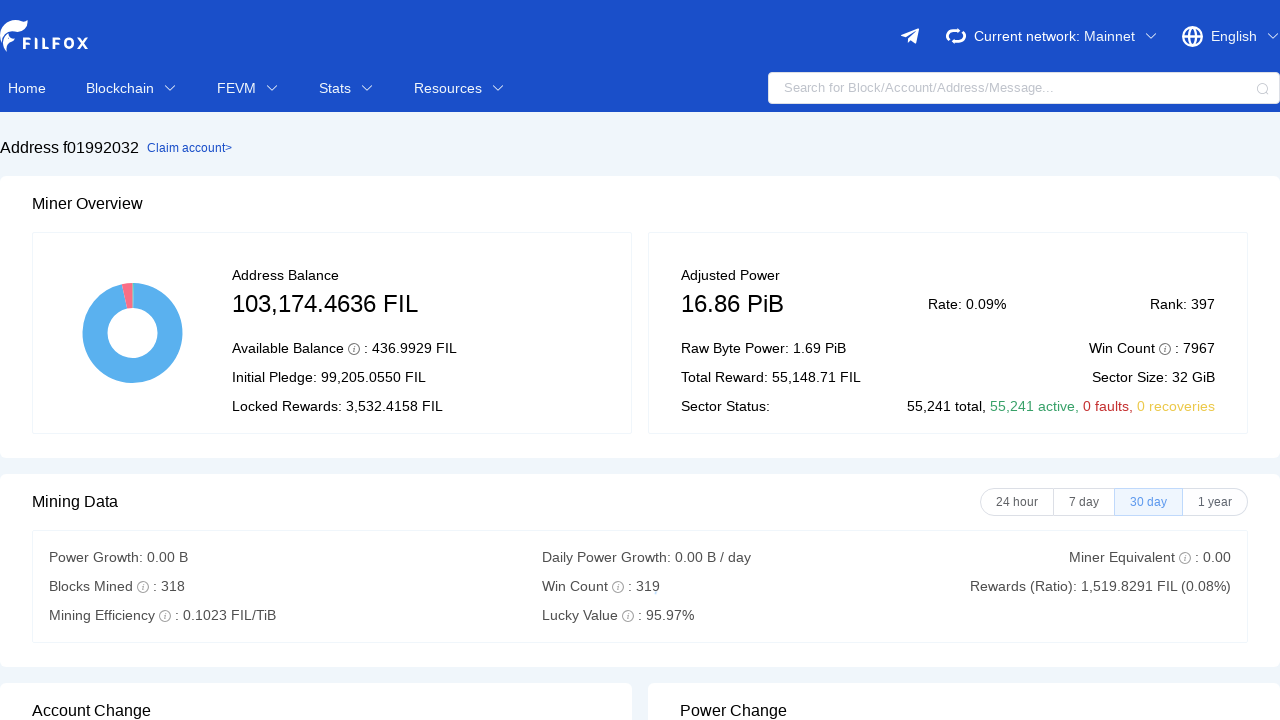

Waited for 1 year tab content to fully render
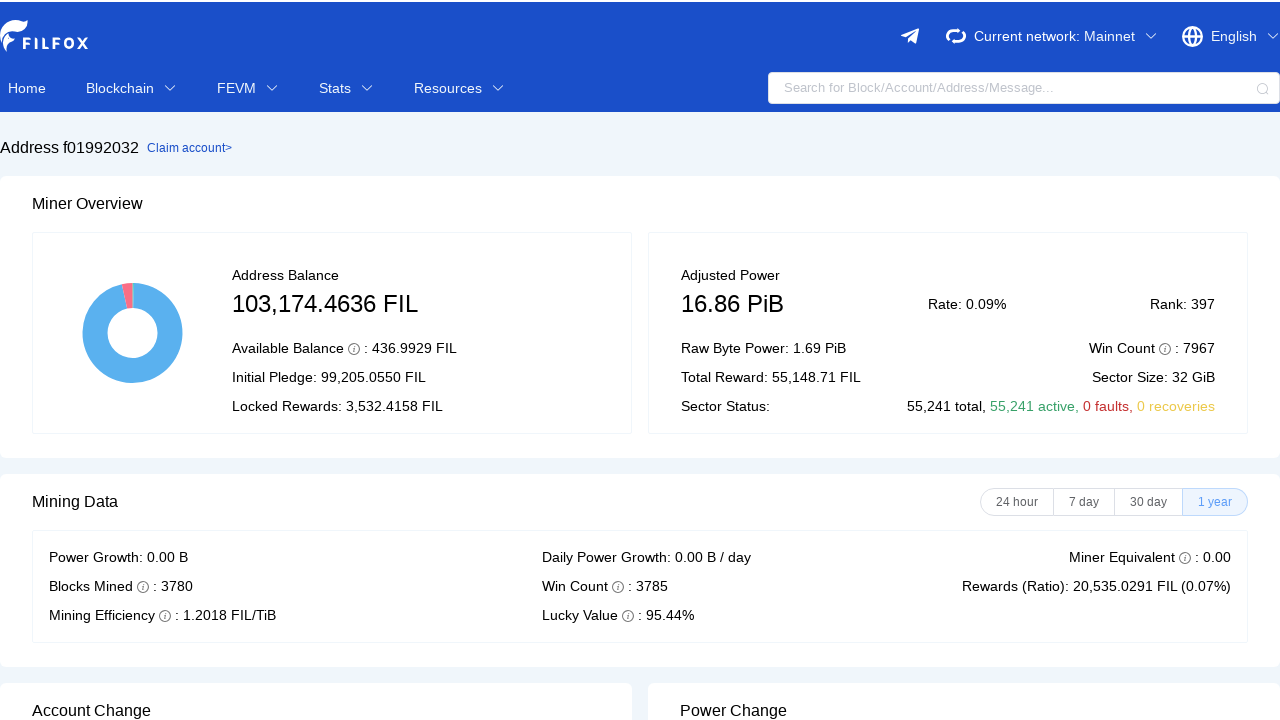

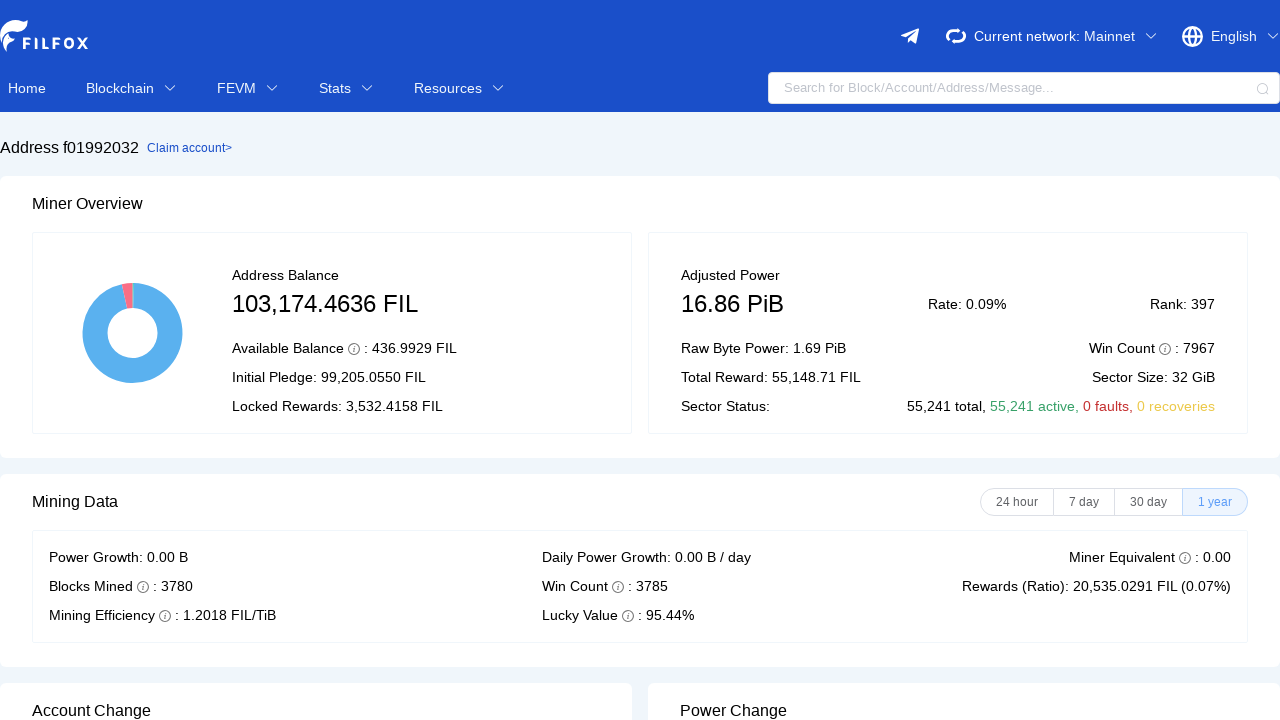